Tests right-click context menu functionality on a sidebar element

Starting URL: http://jqueryui.com/

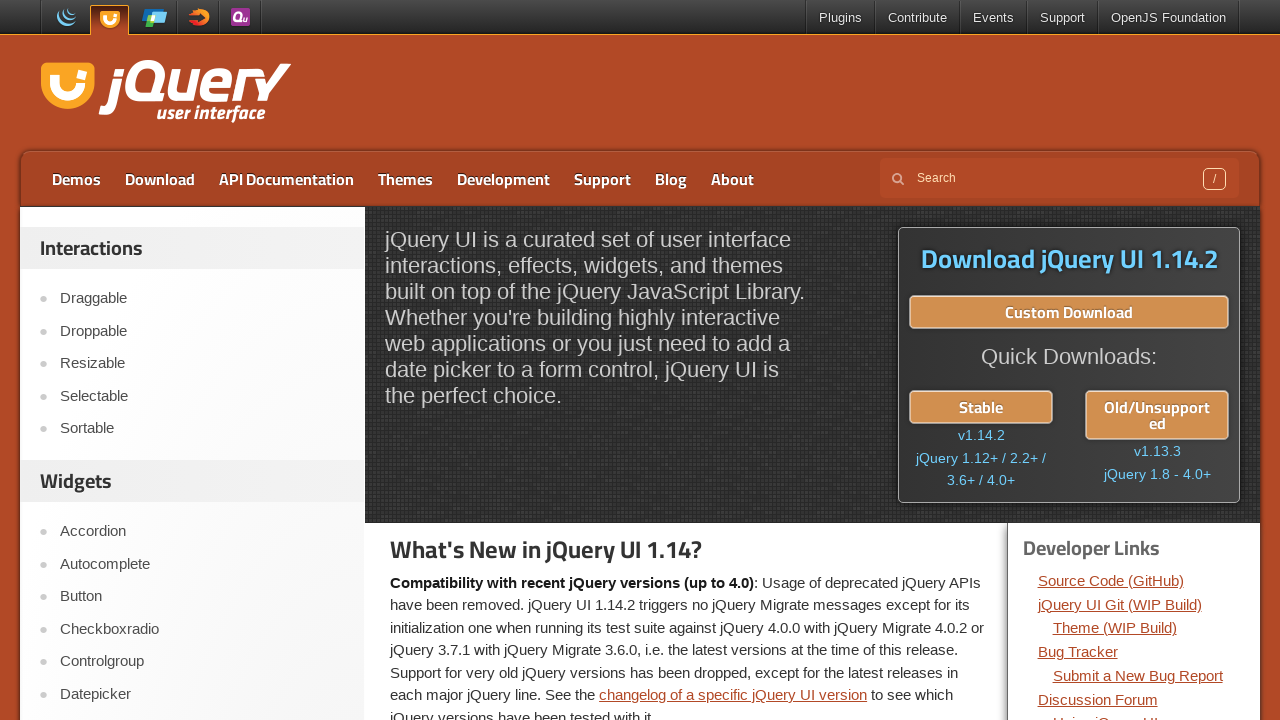

Navigated to jQuery UI homepage
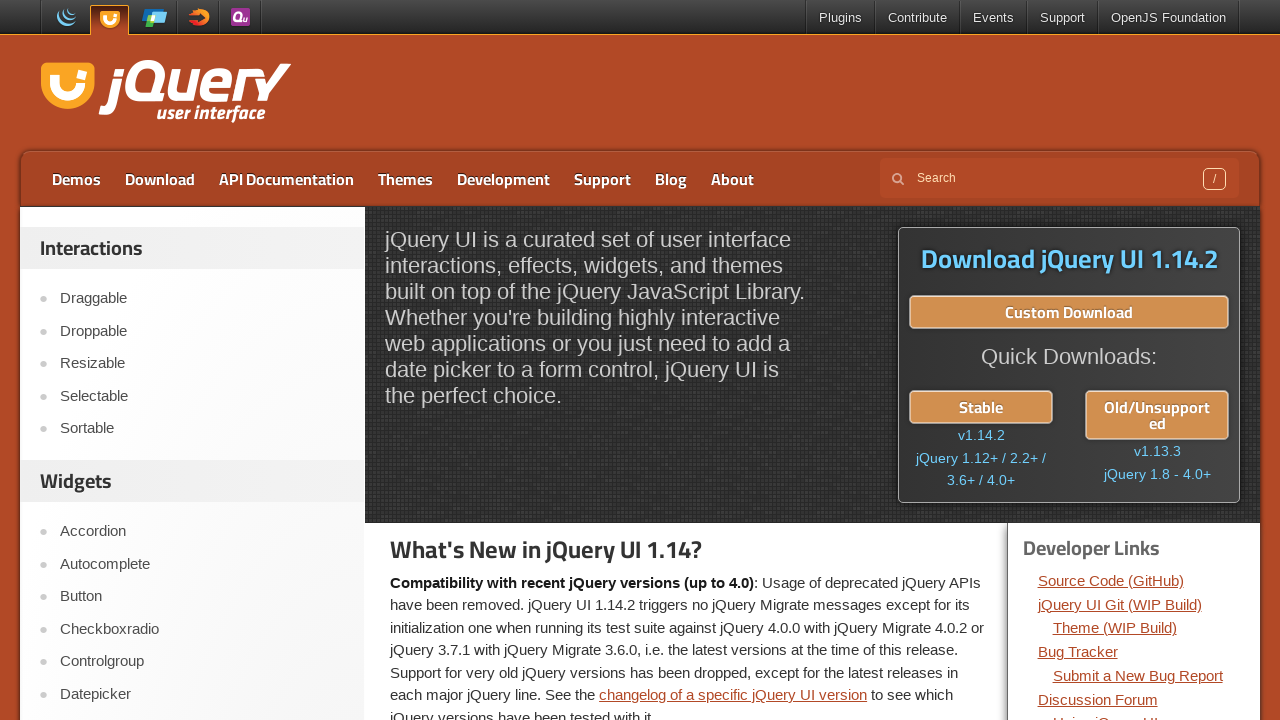

Right-clicked on the 4th sidebar menu item to open context menu at (202, 396) on #sidebar >> aside:first-of-type >> ul >> li:nth-child(4) >> a
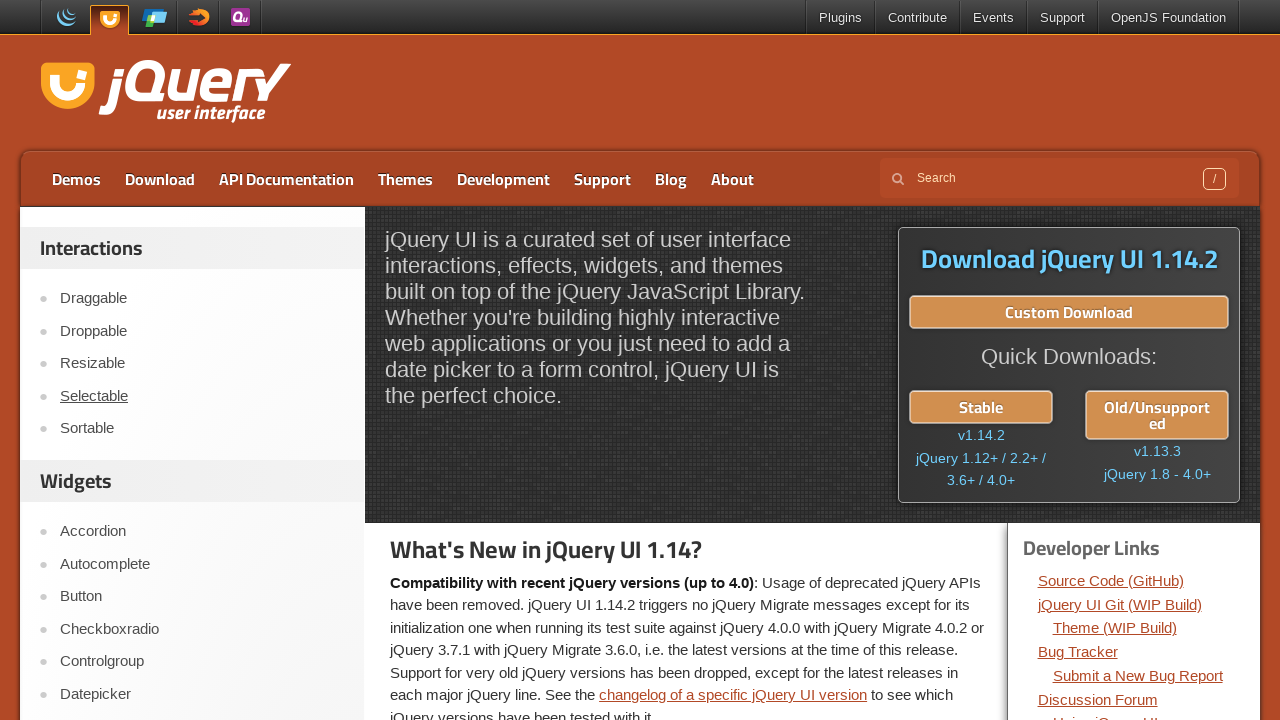

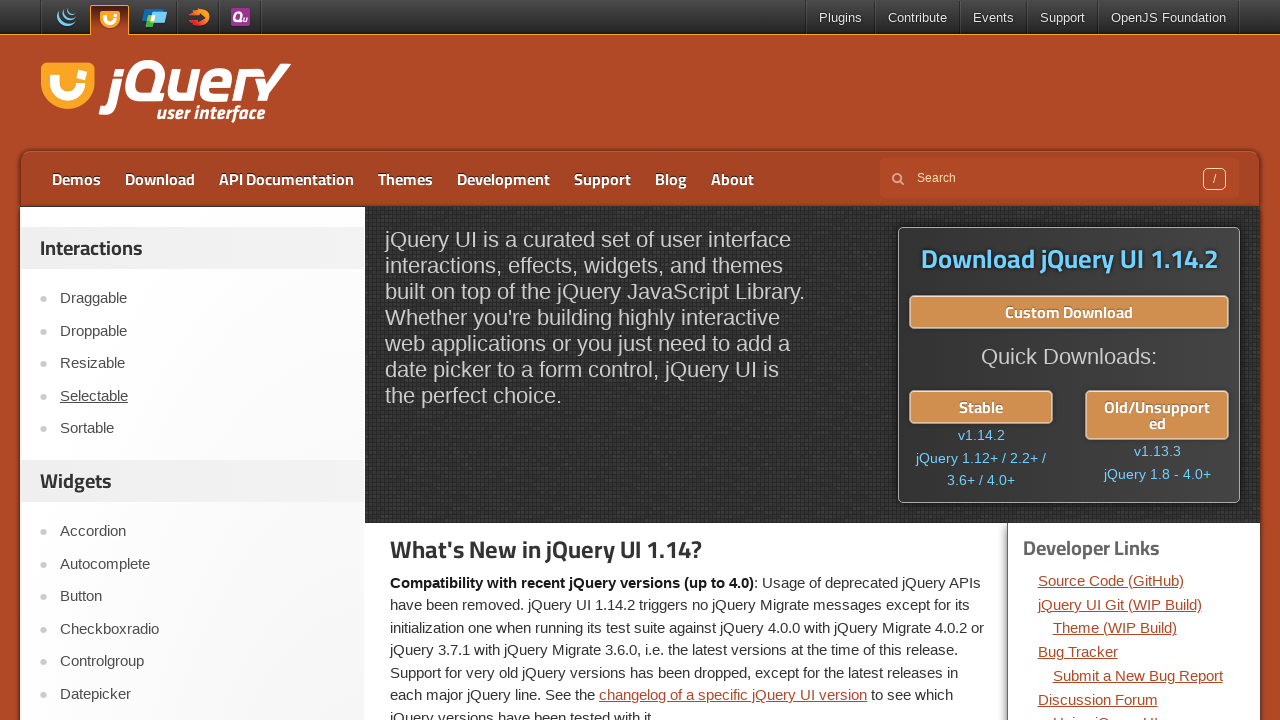